Tests slider interaction by dragging the slider element to adjust its value

Starting URL: https://demoqa.com/slider

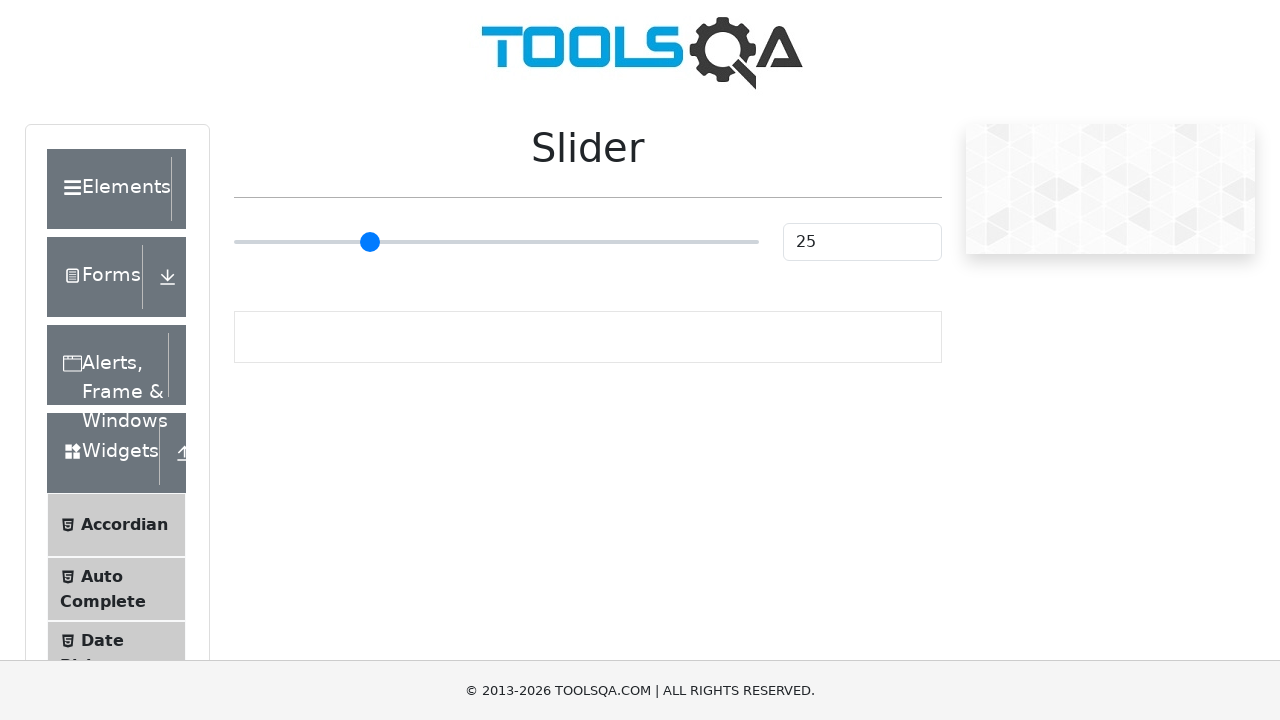

Located slider element
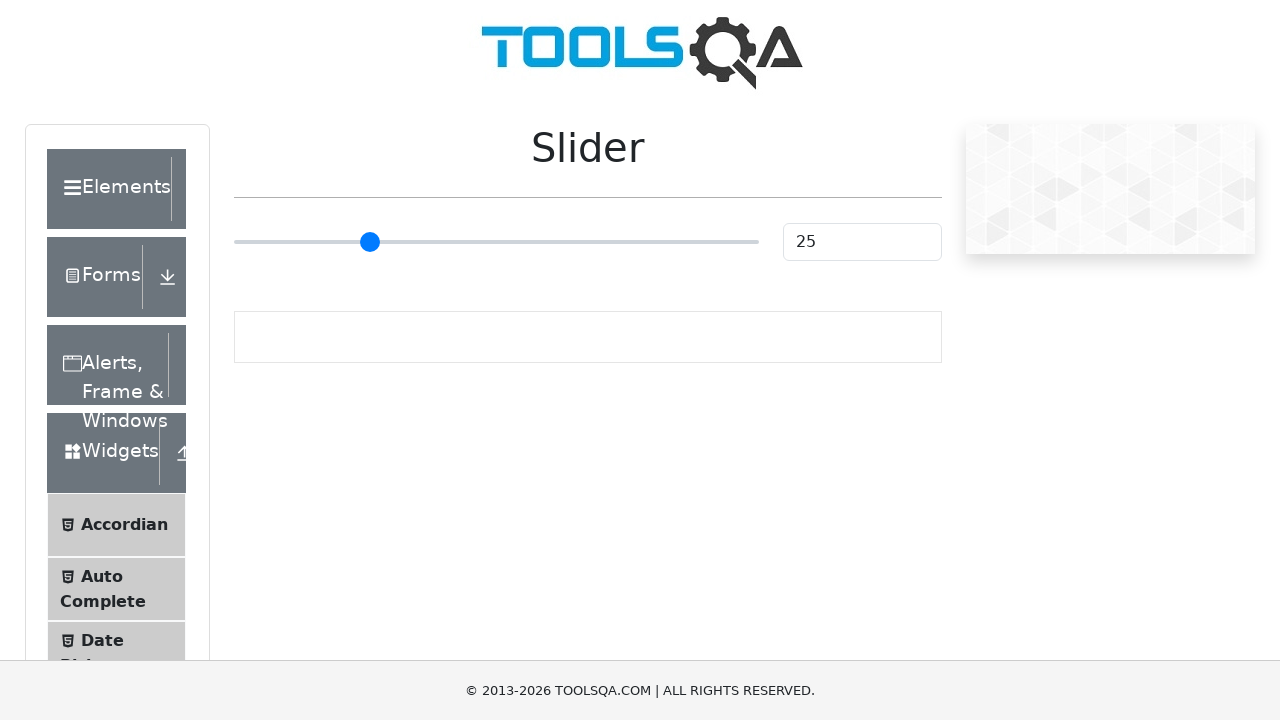

Retrieved slider bounding box dimensions
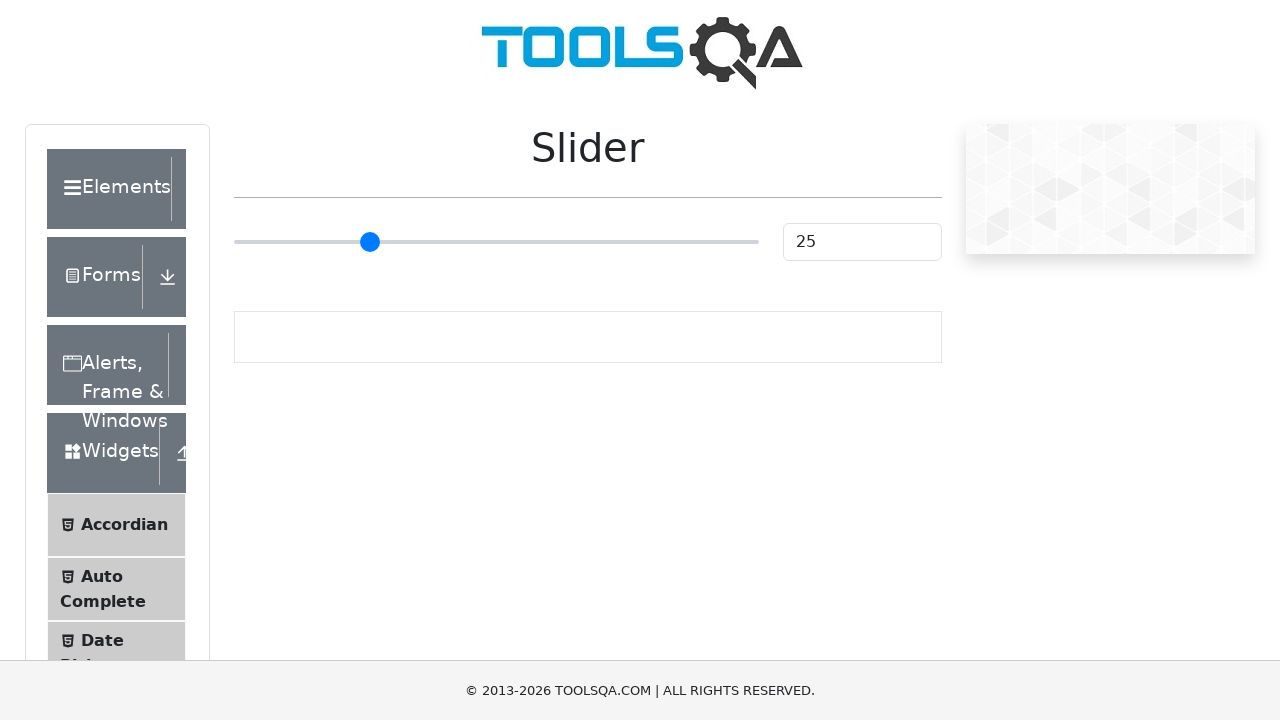

Moved mouse to slider center position at (496, 242)
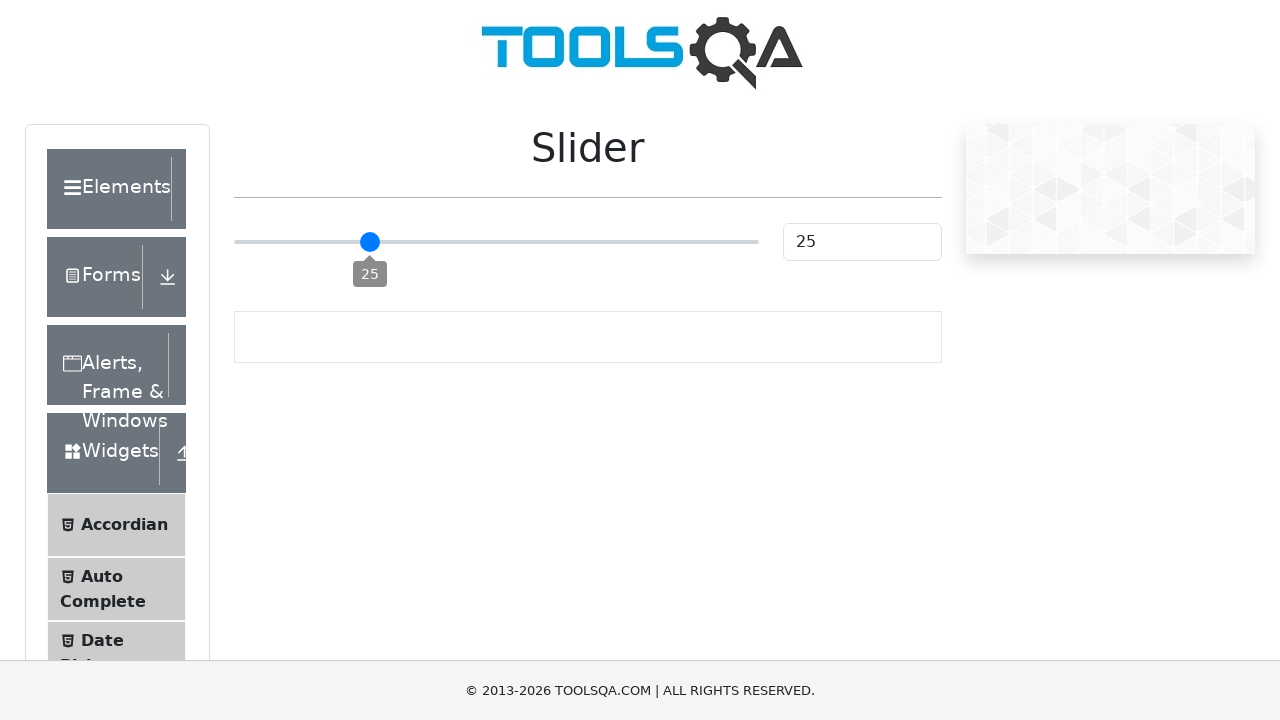

Mouse button pressed down on slider at (496, 242)
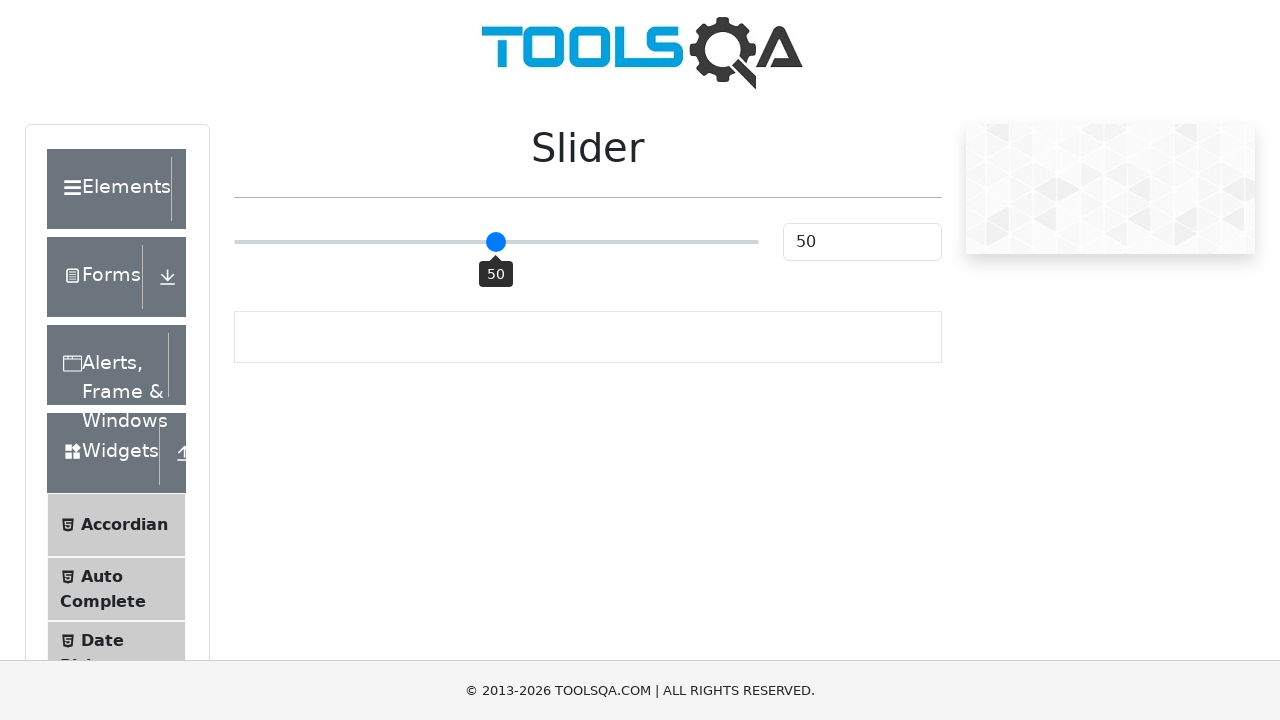

Dragged slider 50 pixels to the right at (546, 242)
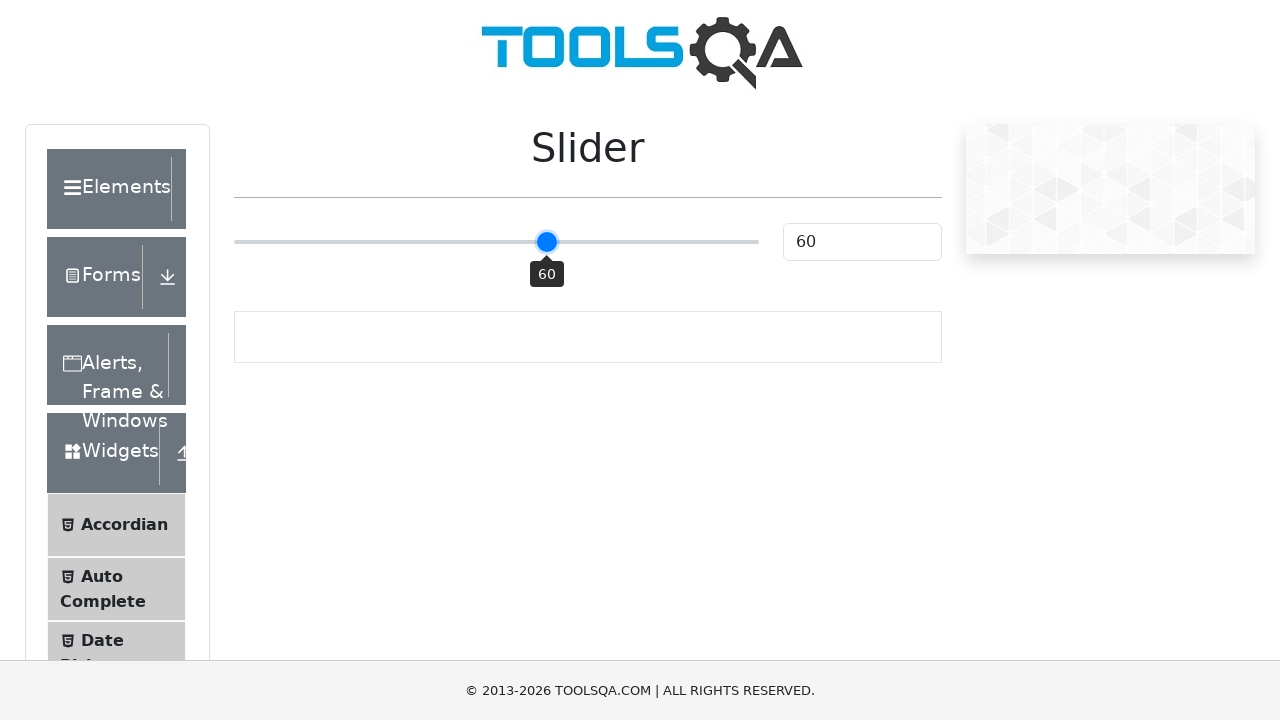

Released mouse button to complete slider drag at (546, 242)
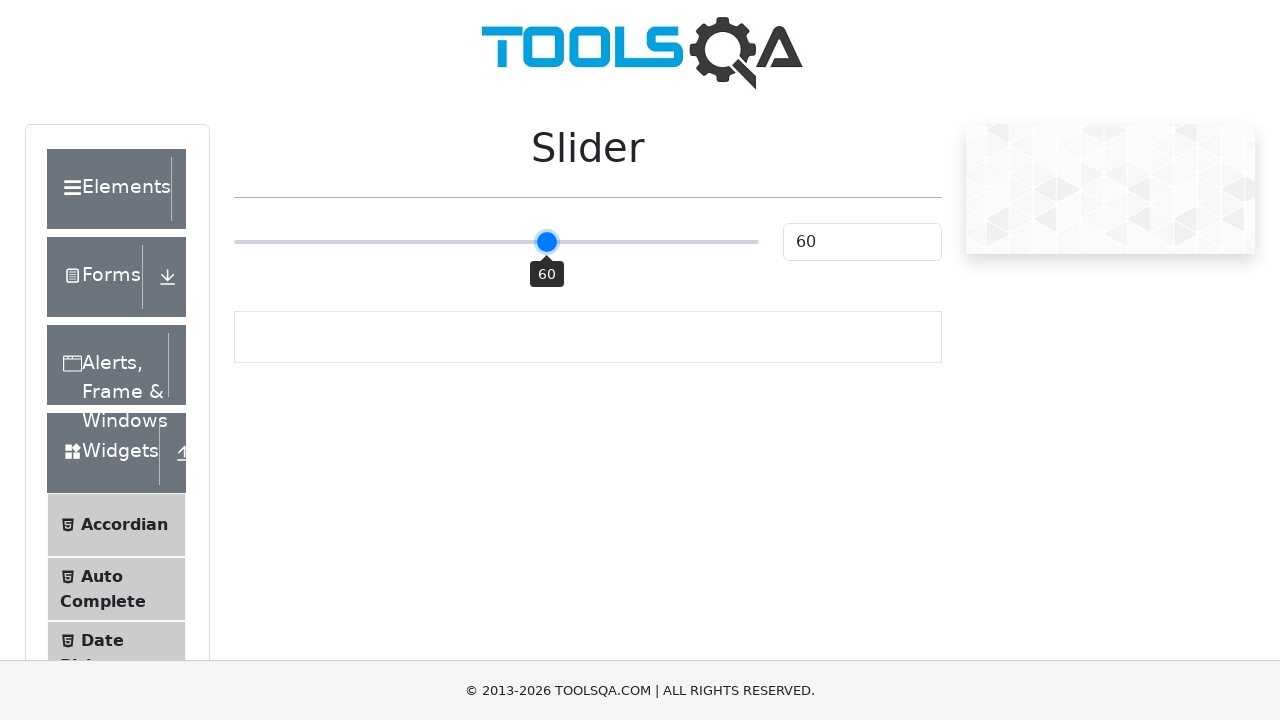

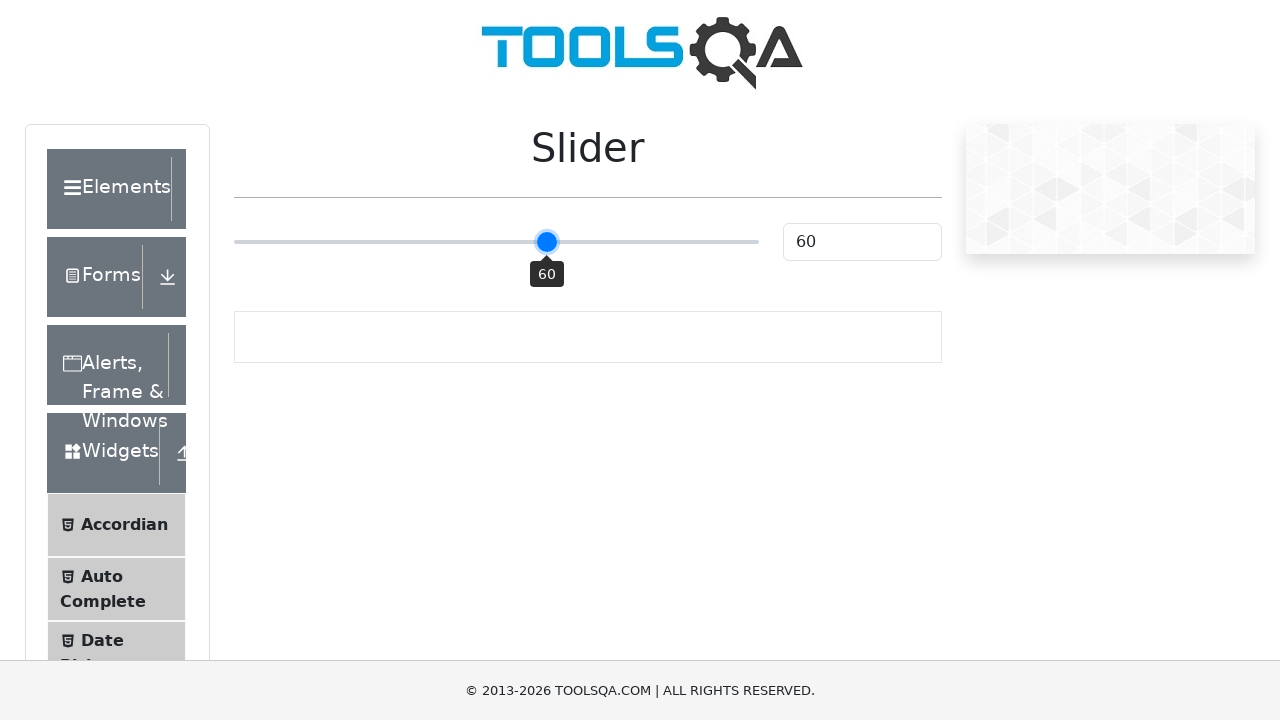